Tests the registration form by filling all required fields and submitting to create a new account

Starting URL: https://parabank.parasoft.com/parabank/index.htm

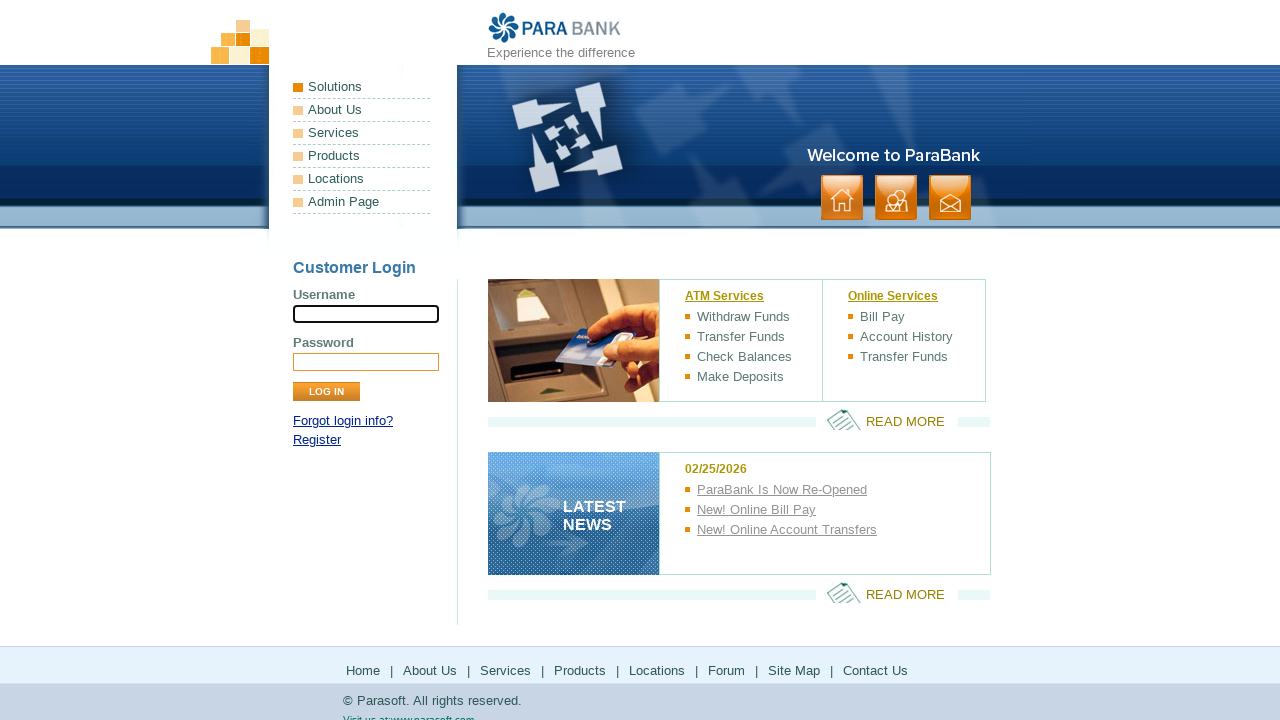

Clicked Register link to navigate to registration page at (317, 440) on text=Register
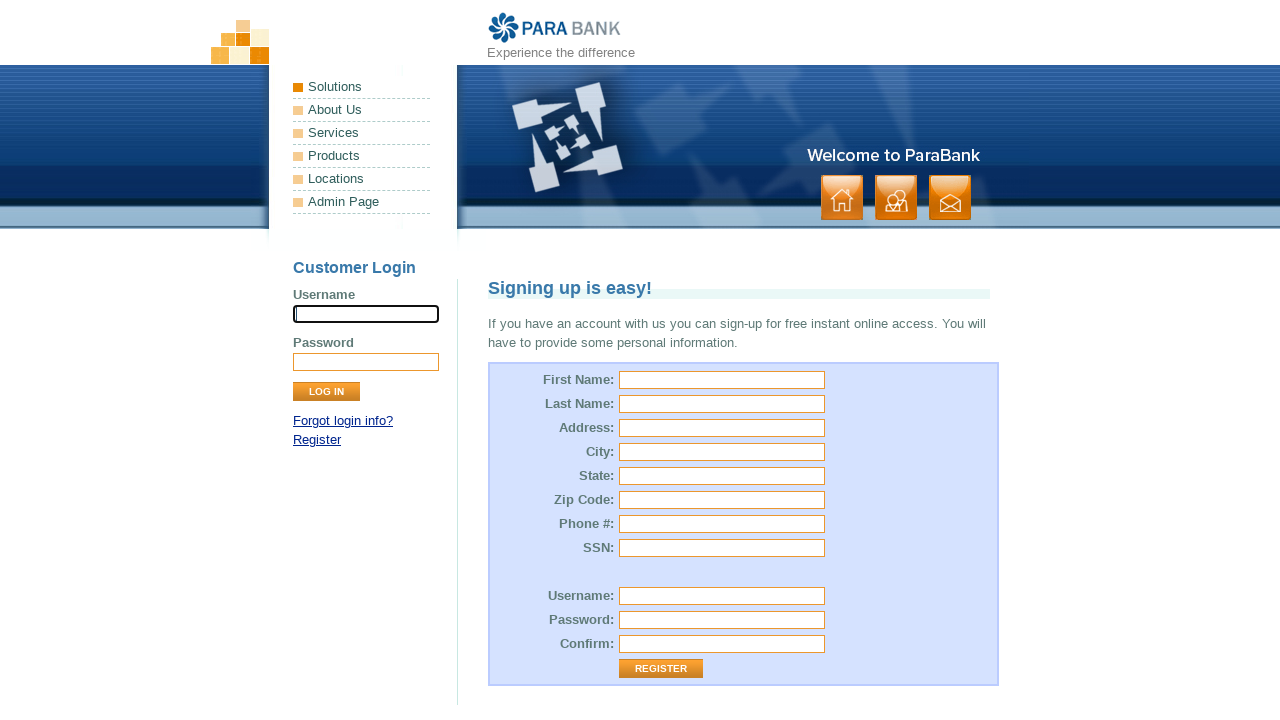

Filled first name field with 'Testerhv3' on input#customer\.firstName
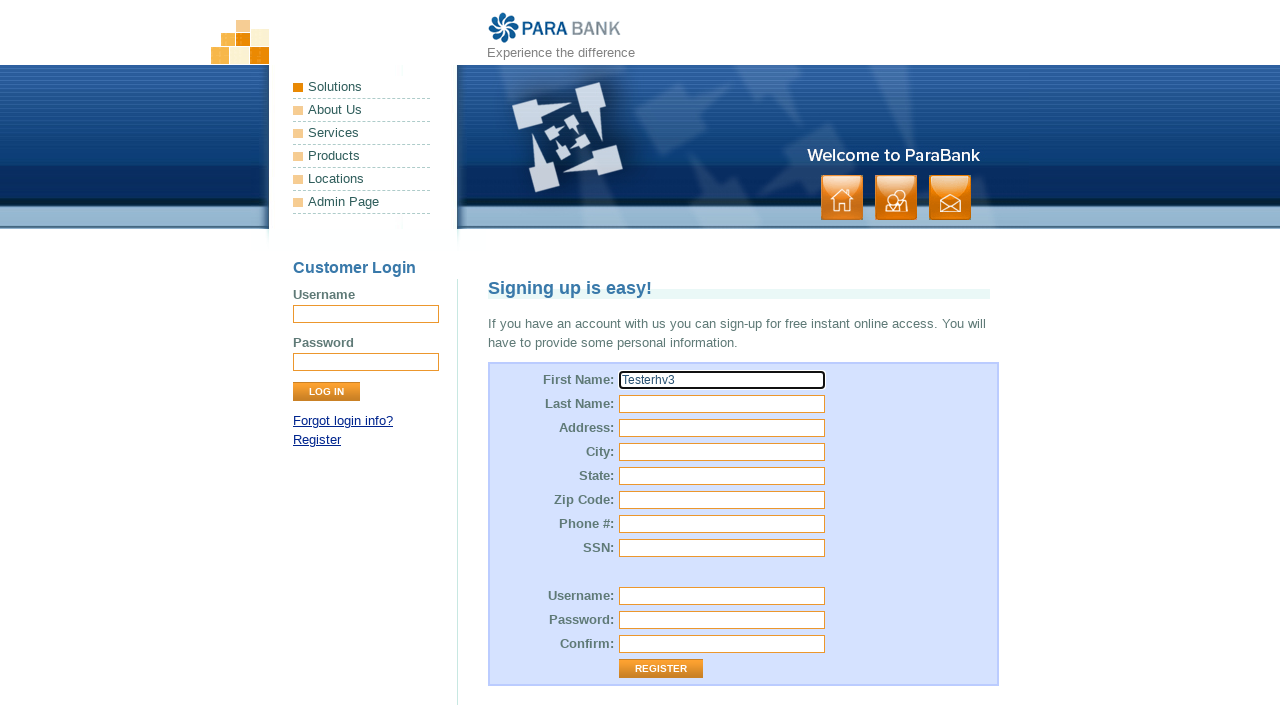

Filled last name field with 'Automaters' on input#customer\.lastName
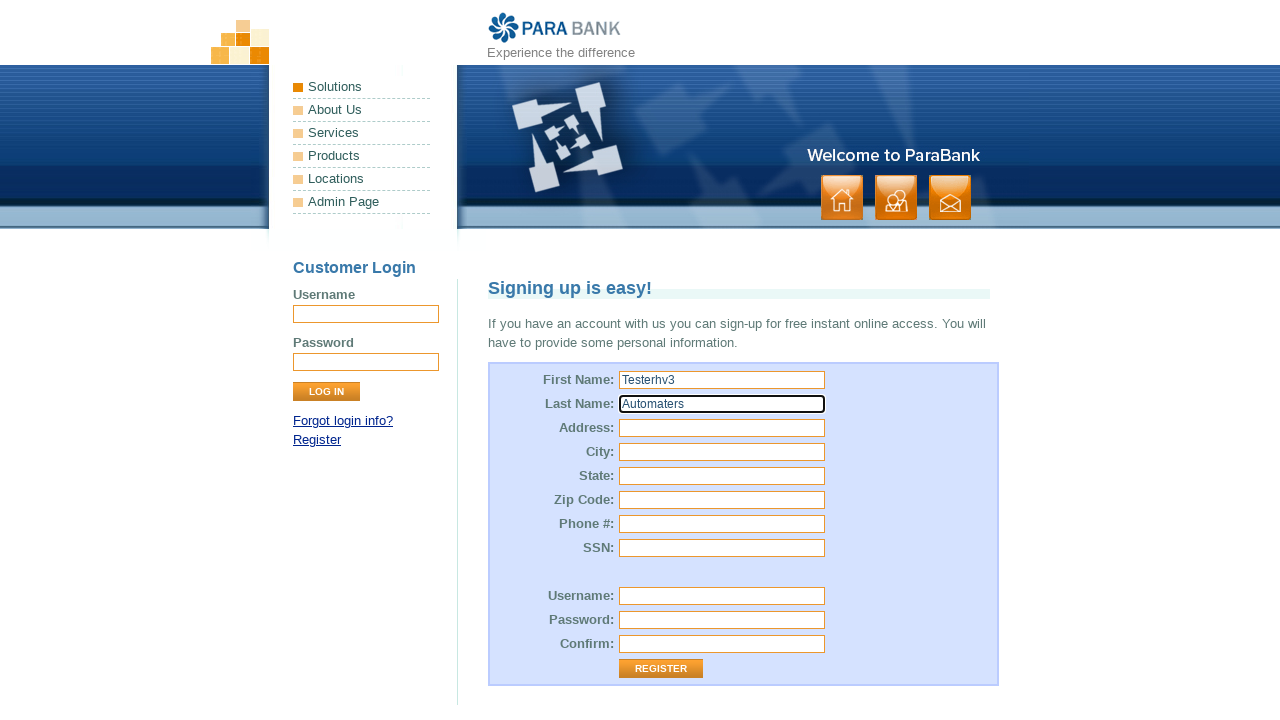

Filled street address field with 'Flat 301' on input#customer\.address\.street
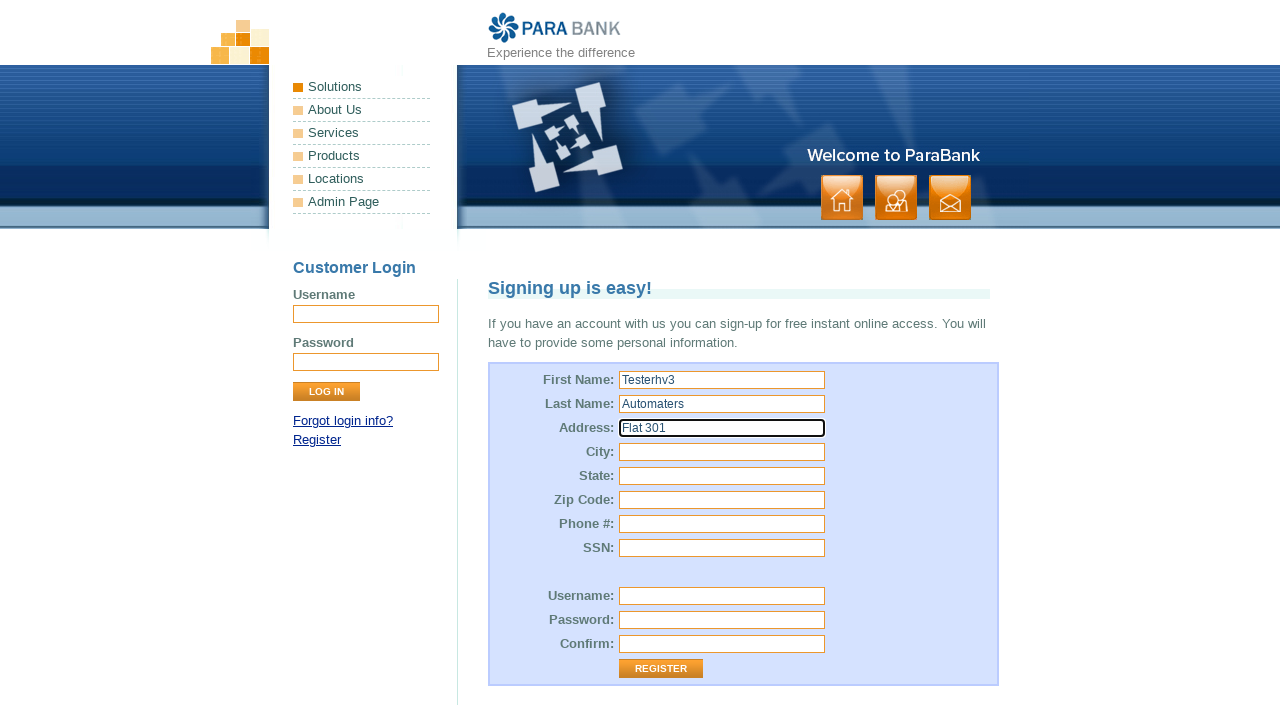

Filled city field with 'Manchester' on input#customer\.address\.city
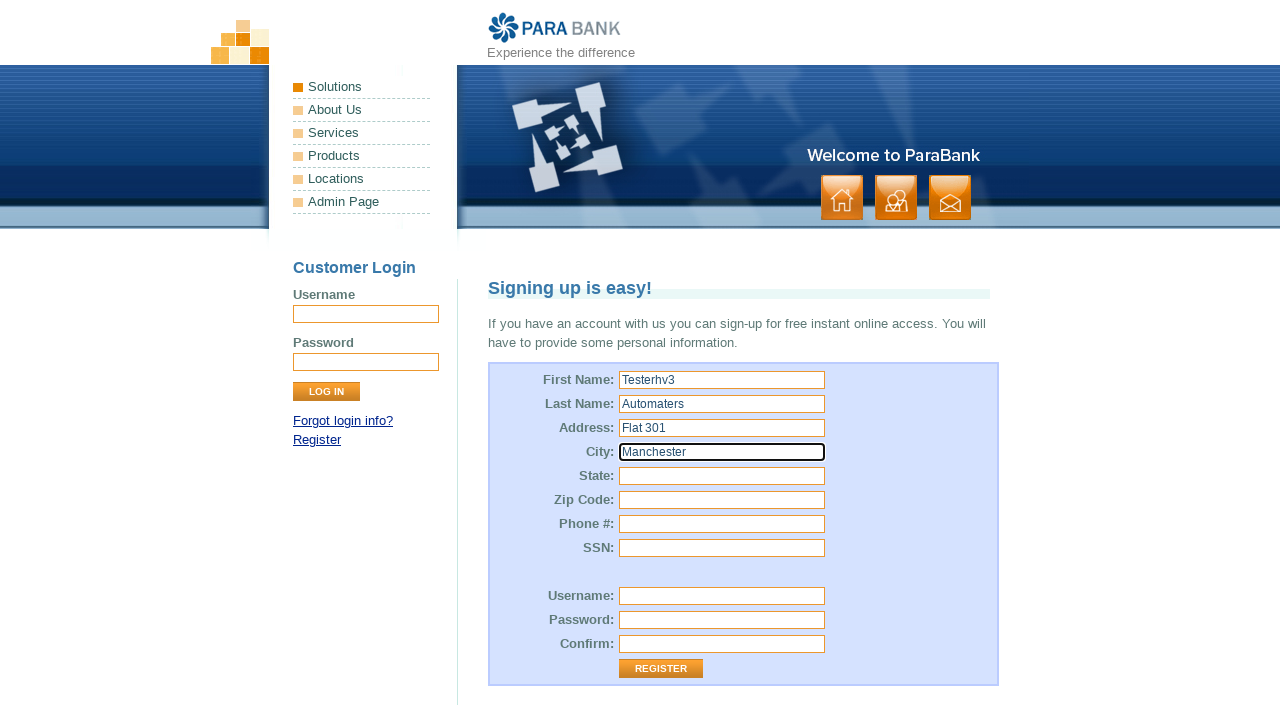

Filled state field with 'Lancashire' on input#customer\.address\.state
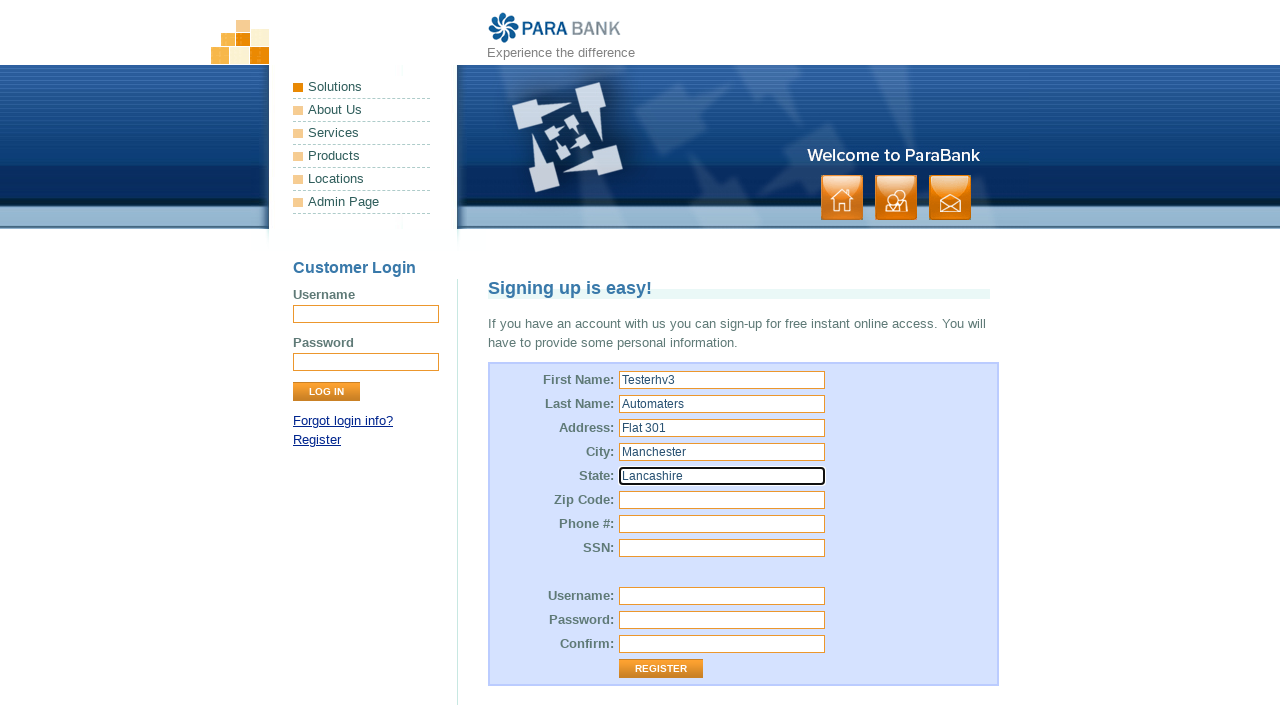

Filled zip code field with 'M14 9AW' on input#customer\.address\.zipCode
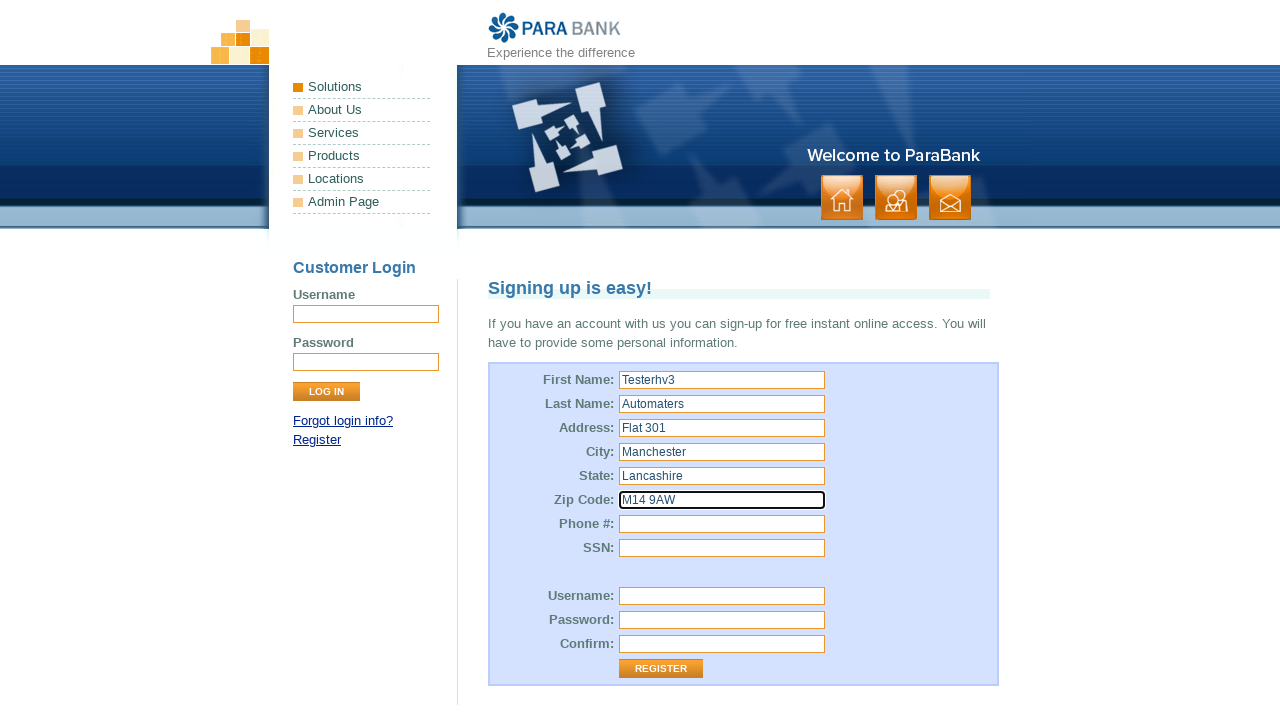

Filled phone number field with '07884445420' on input#customer\.phoneNumber
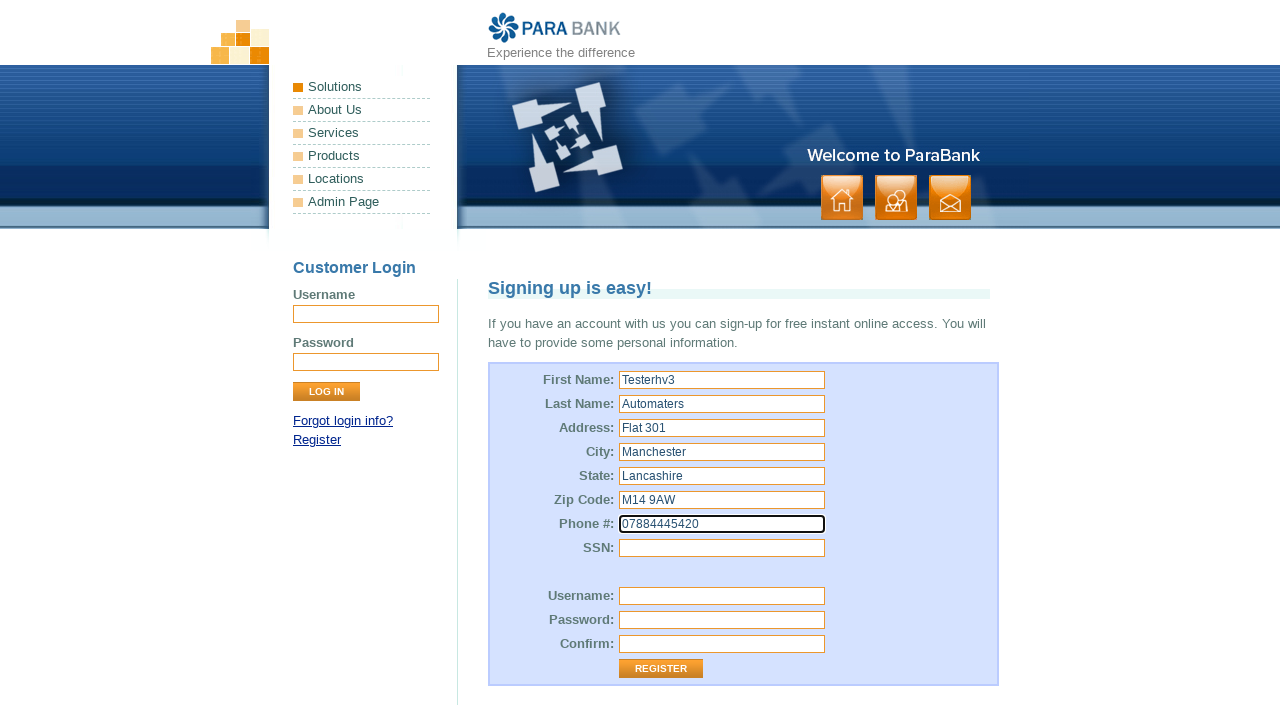

Filled SSN field with 'AB123456D' on input#customer\.ssn
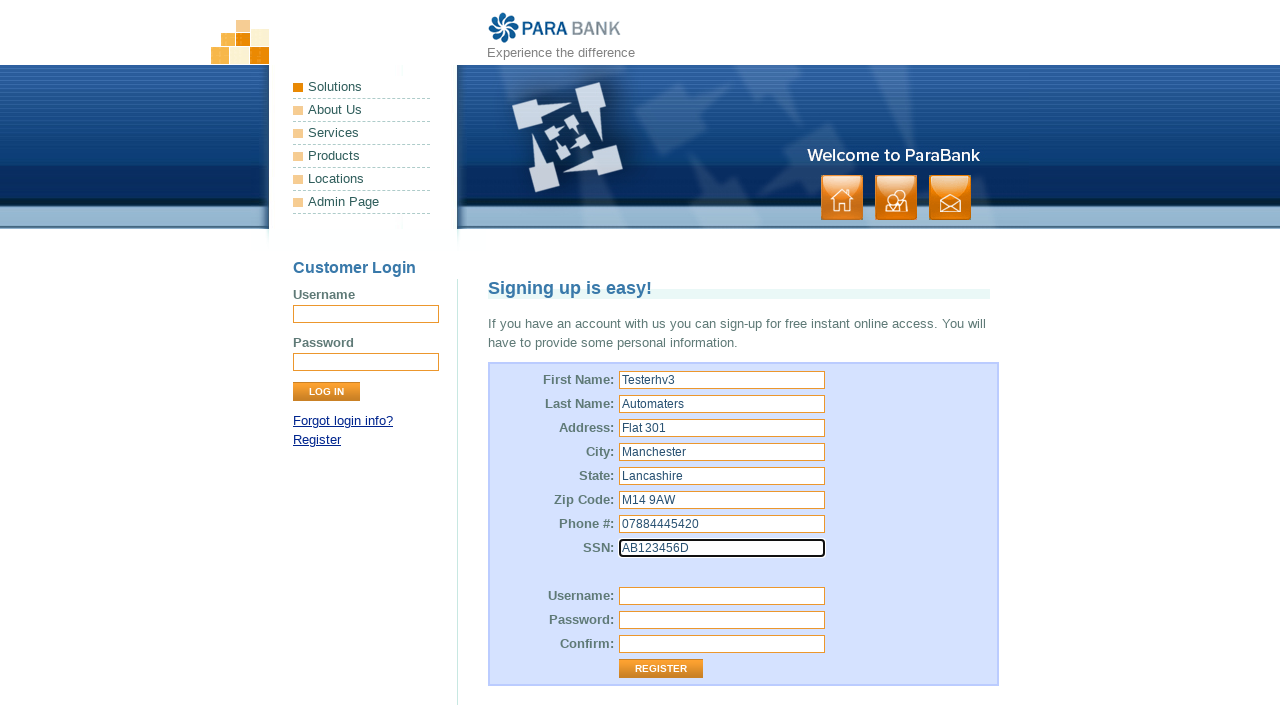

Filled username field with 'Testerhv3' on input#customer\.username
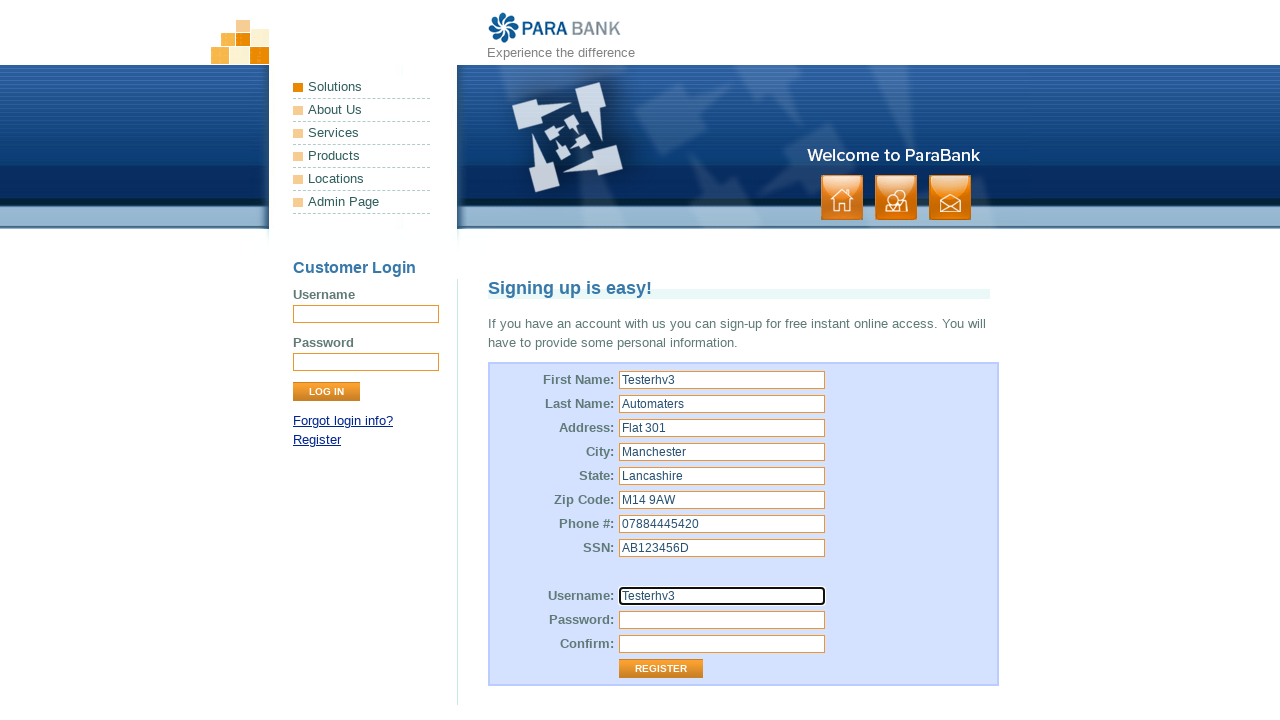

Filled password field with 'Password123' on input#customer\.password
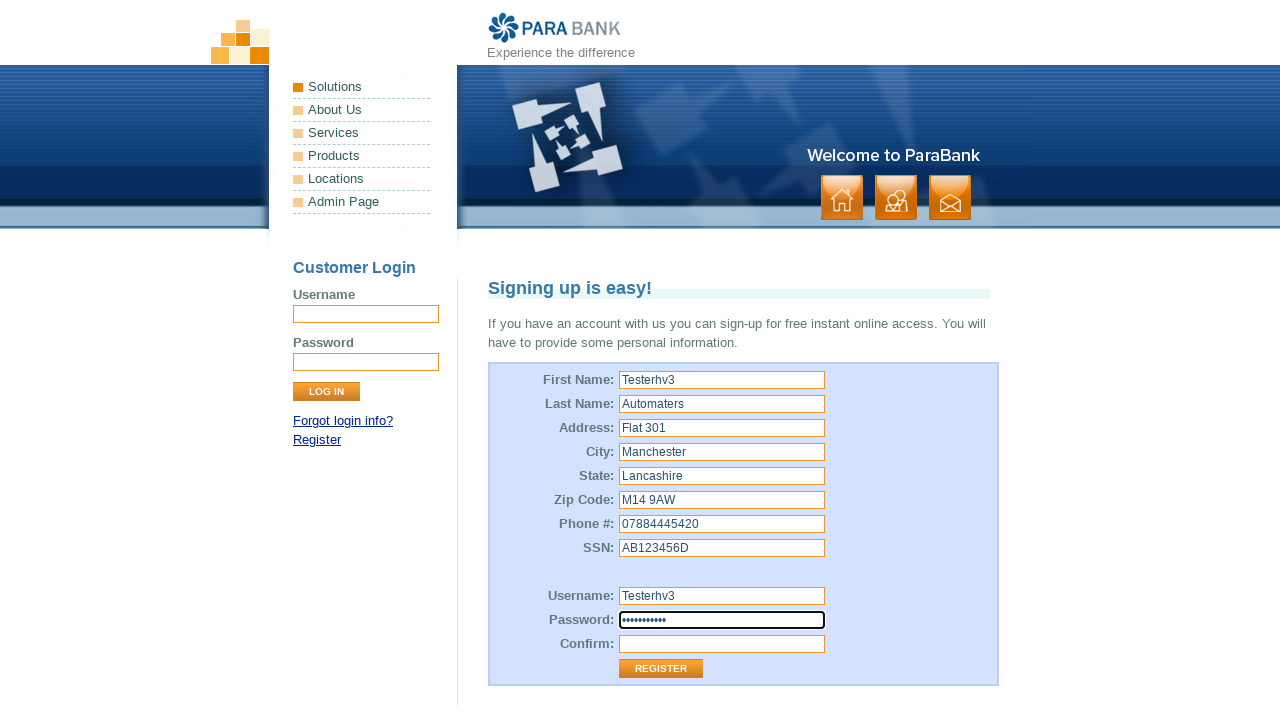

Filled repeated password field with 'Password123' on input#repeatedPassword
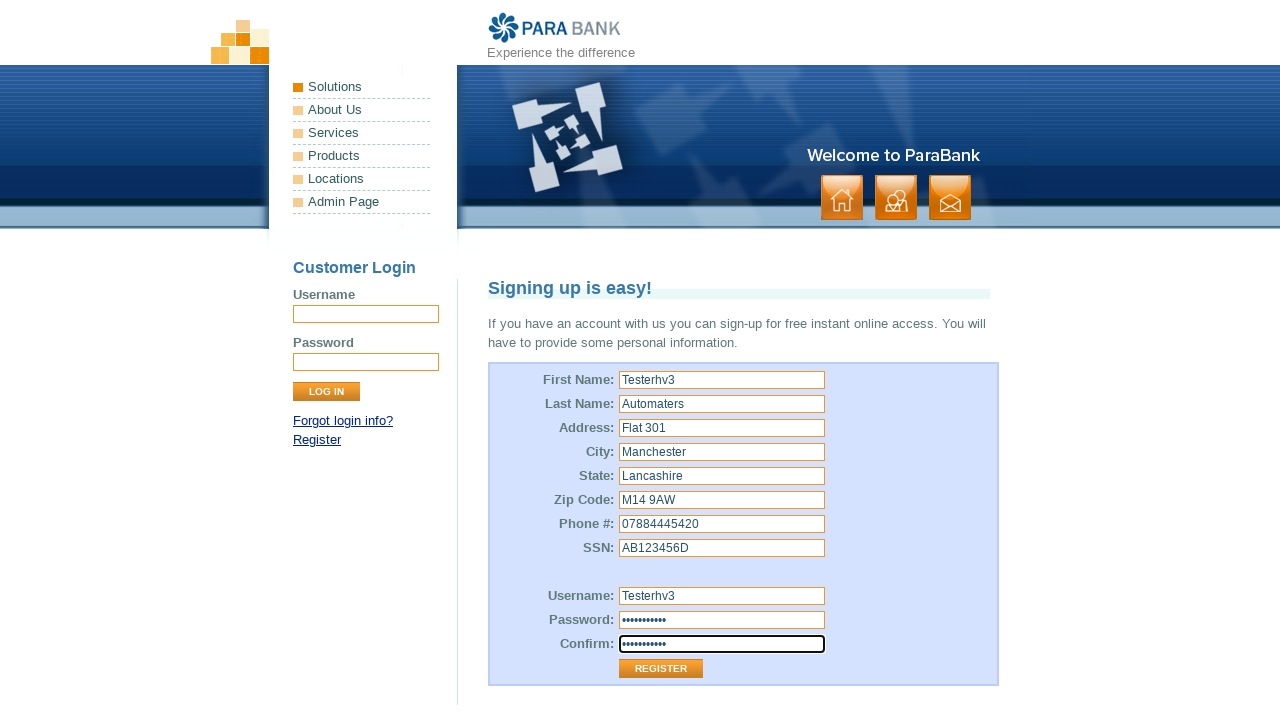

Clicked Register button to submit the form at (661, 669) on xpath=//tbody/tr[13]/td[2]/input[1]
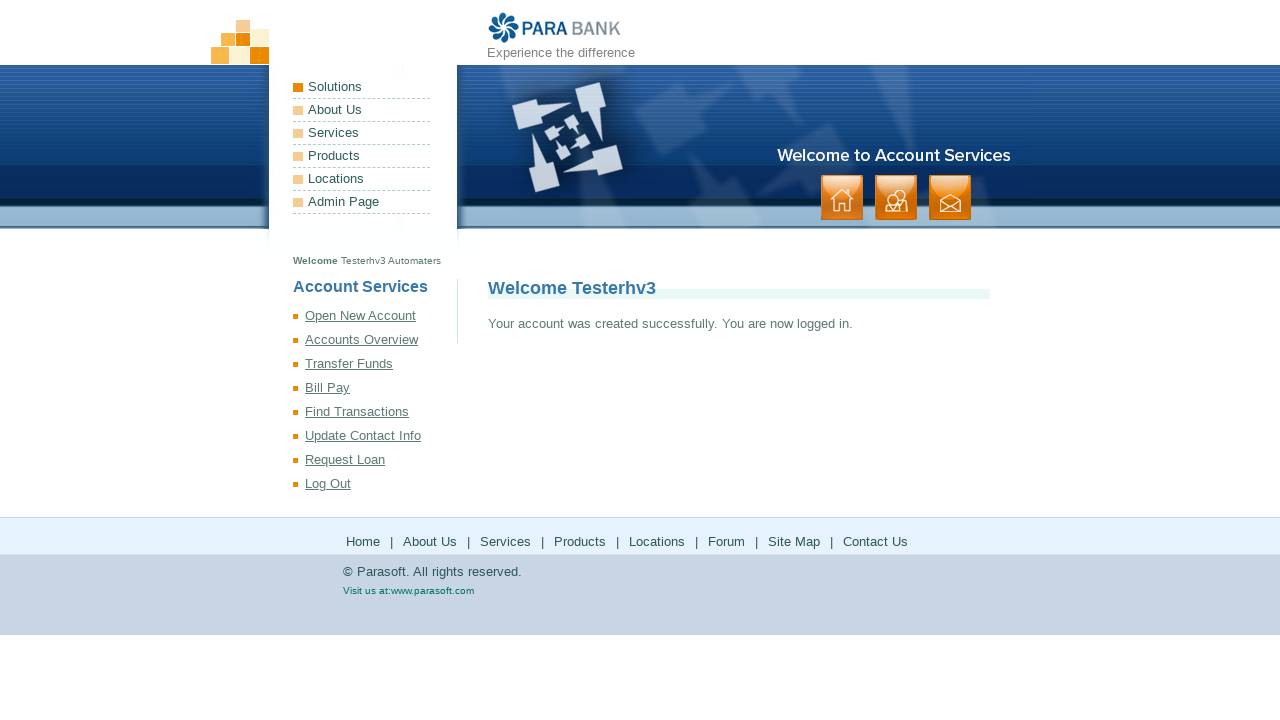

Verified successful registration message is displayed
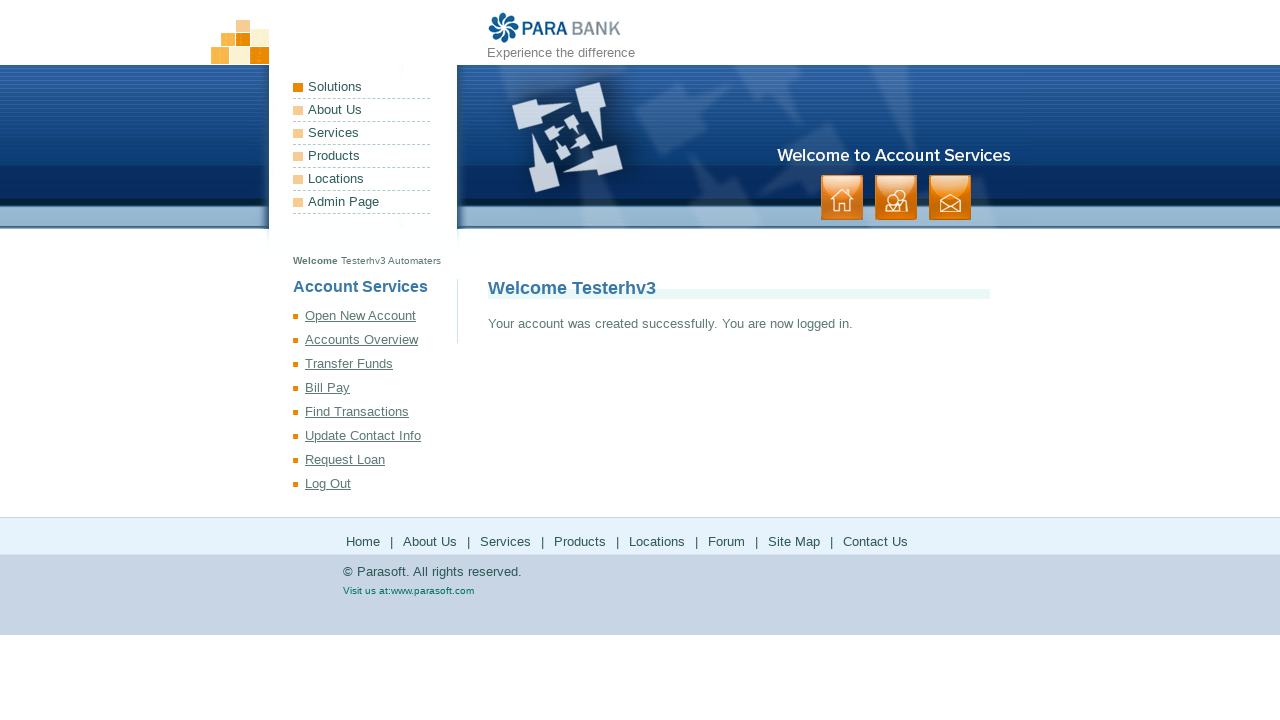

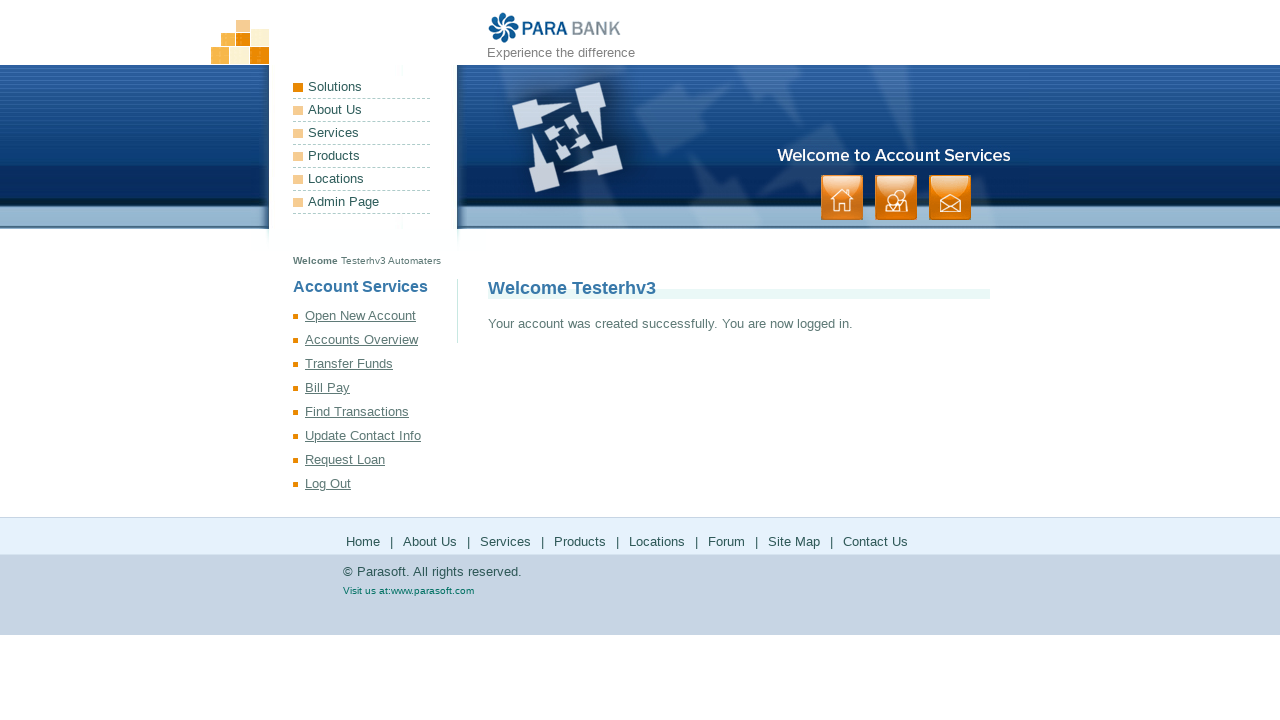